Tests dynamic controls by removing and adding a checkbox element

Starting URL: https://the-internet.herokuapp.com/dynamic_controls

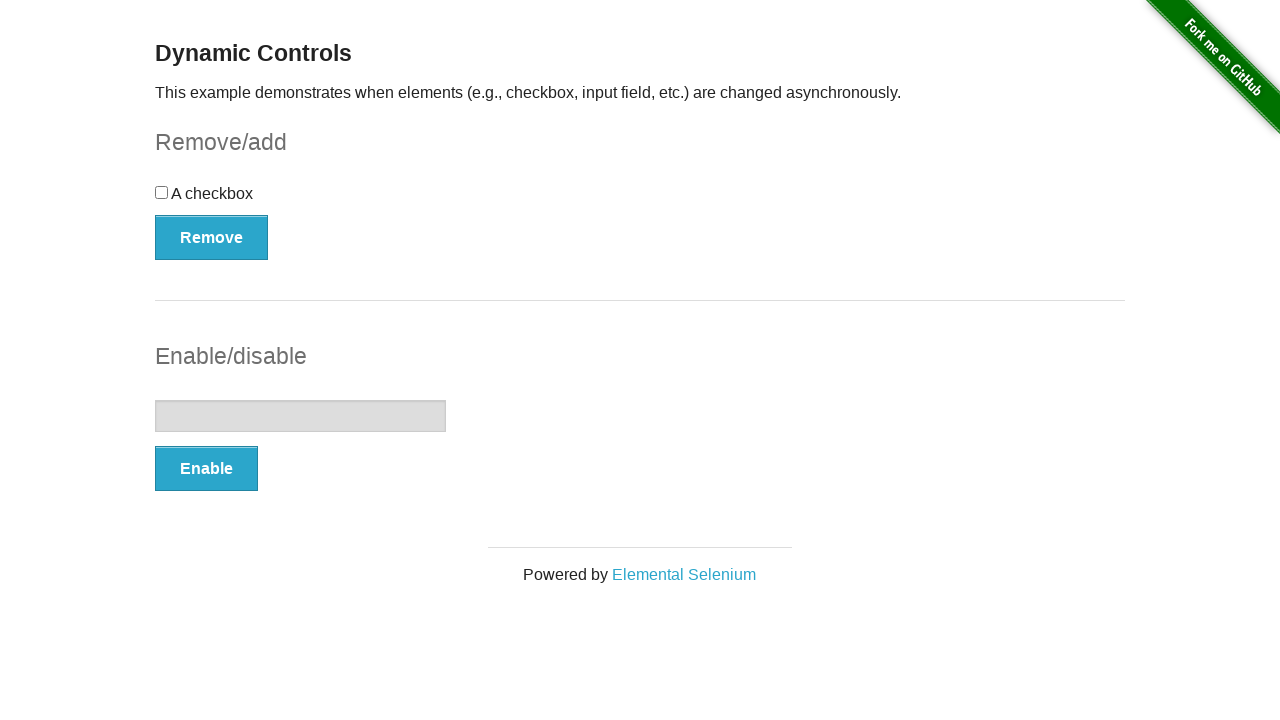

Clicked remove button to remove checkbox element at (212, 237) on //*[@id="checkbox-example"]/button
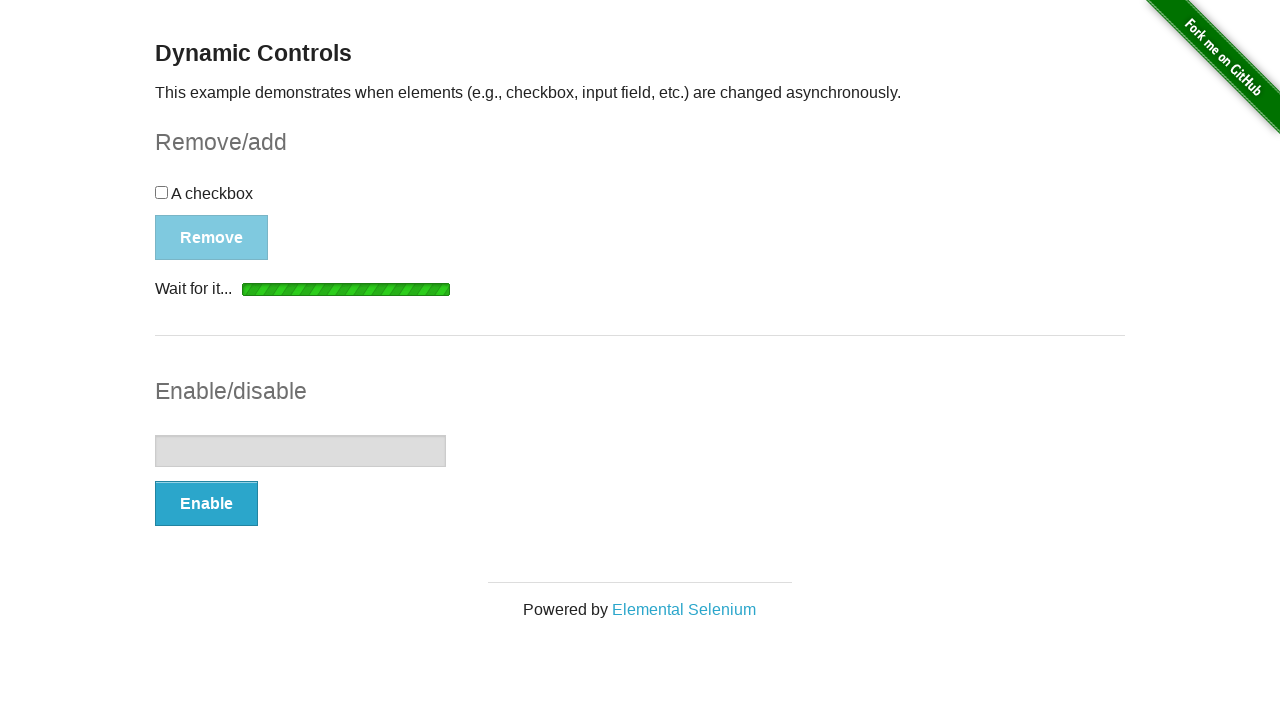

Waited for removal confirmation message to appear
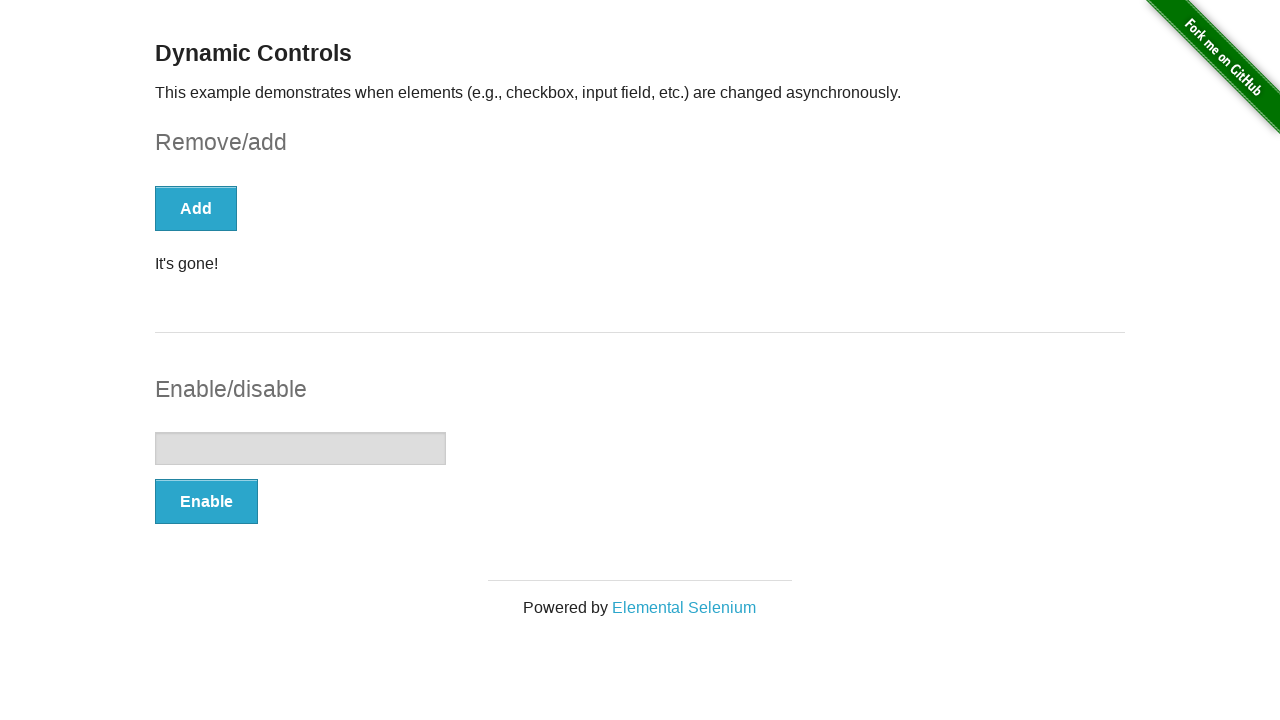

Verified removal message displays 'It's gone!'
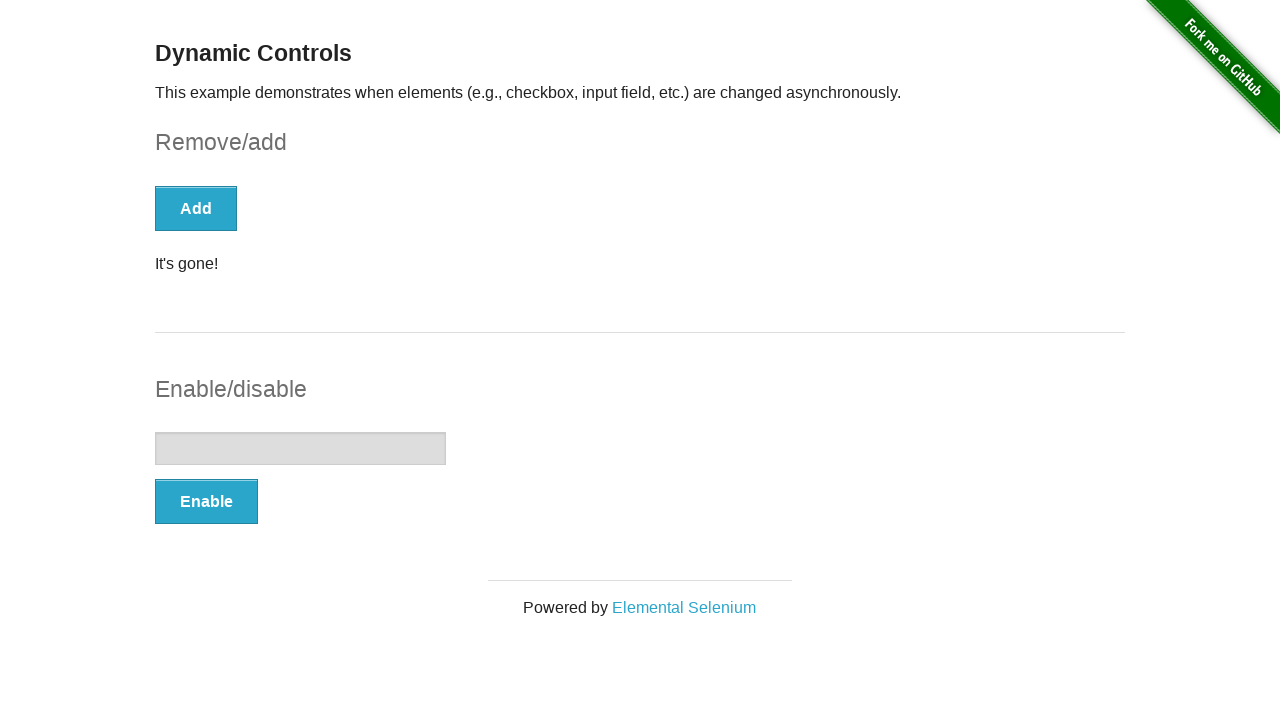

Clicked add button to restore checkbox element at (196, 208) on //*[@id="checkbox-example"]/button
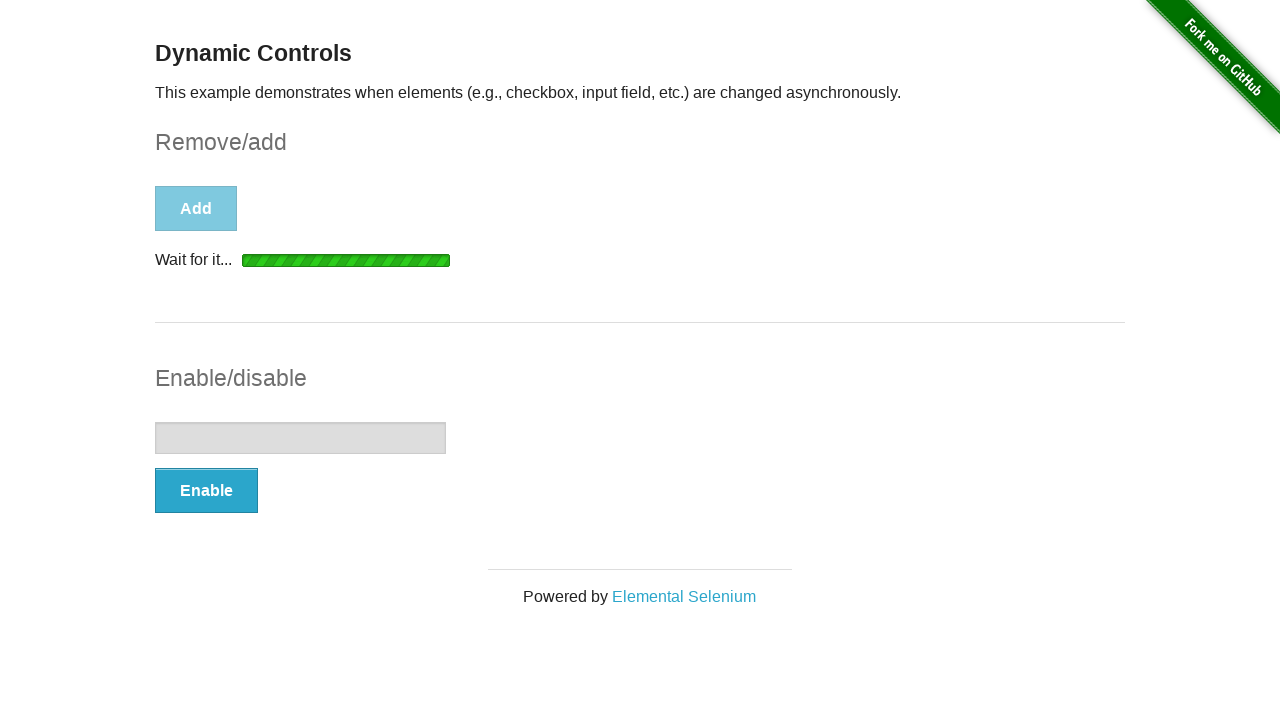

Waited for checkbox to reappear on the page
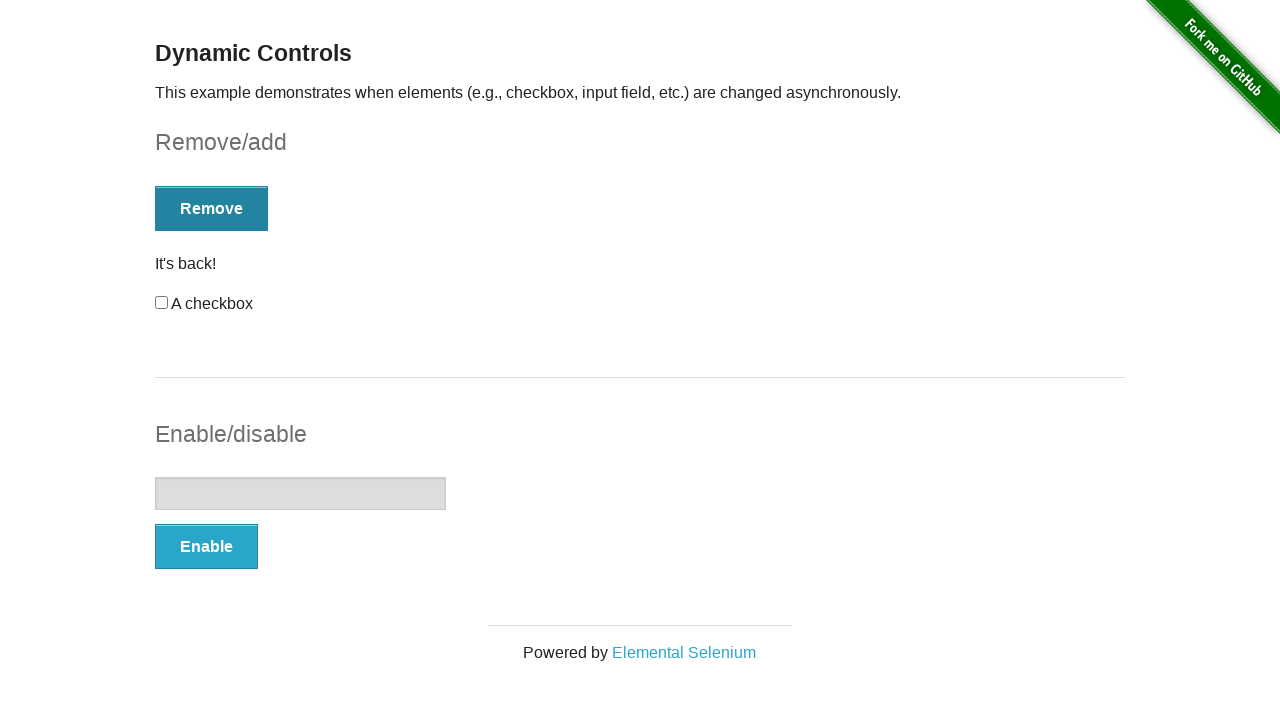

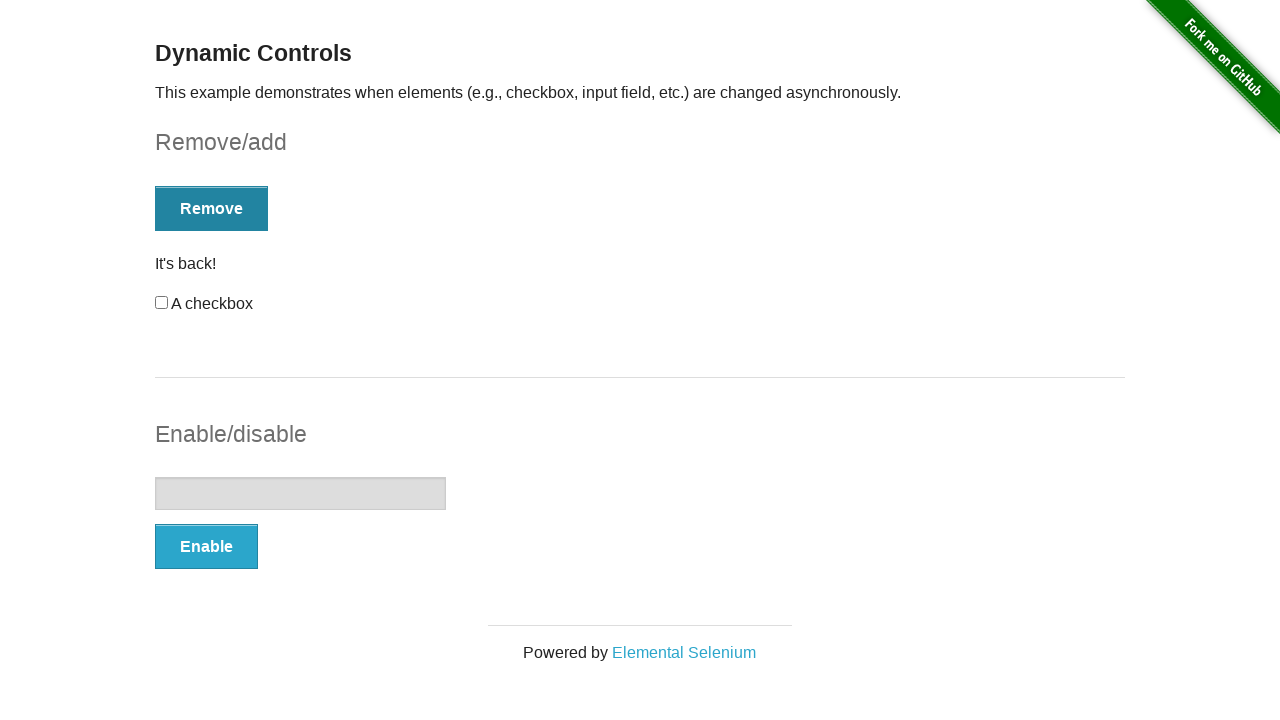